Navigates to OrangeHRM demo page and clicks on the "OrangeHRM, Inc" link, demonstrating basic link clicking functionality

Starting URL: https://opensource-demo.orangehrmlive.com/web/index.php/auth/login

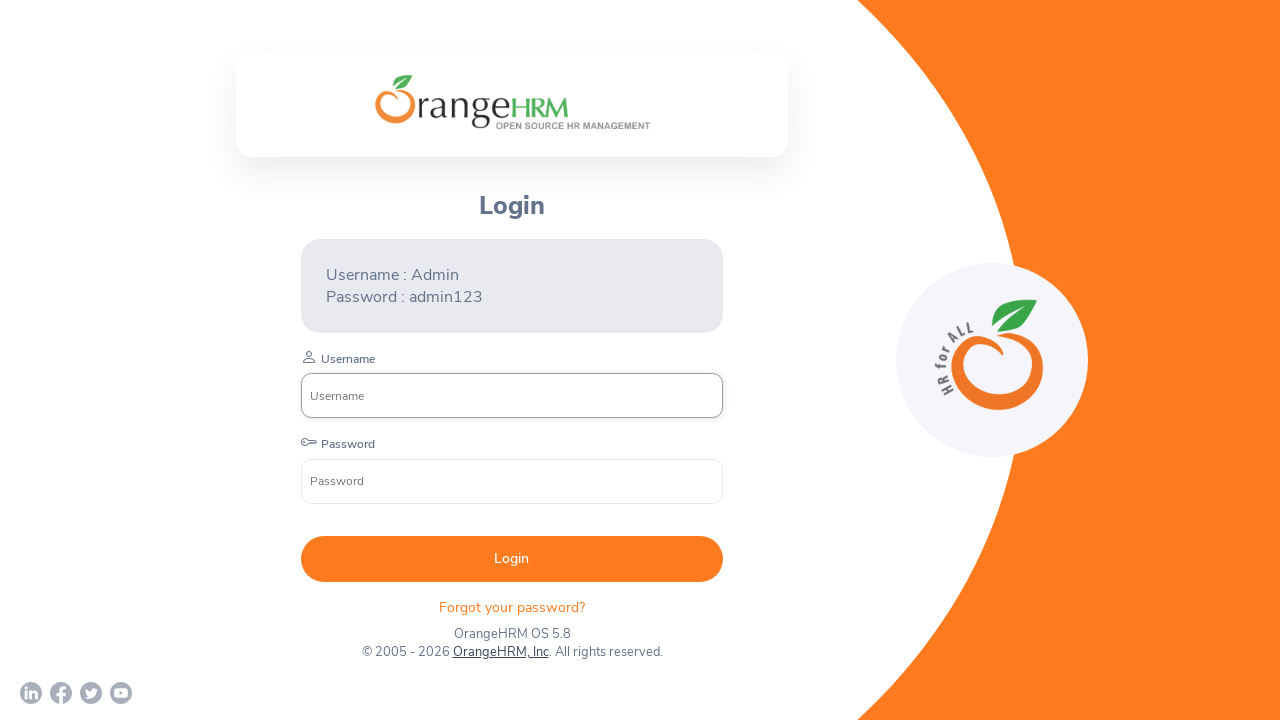

Waited for OrangeHRM login page to load completely
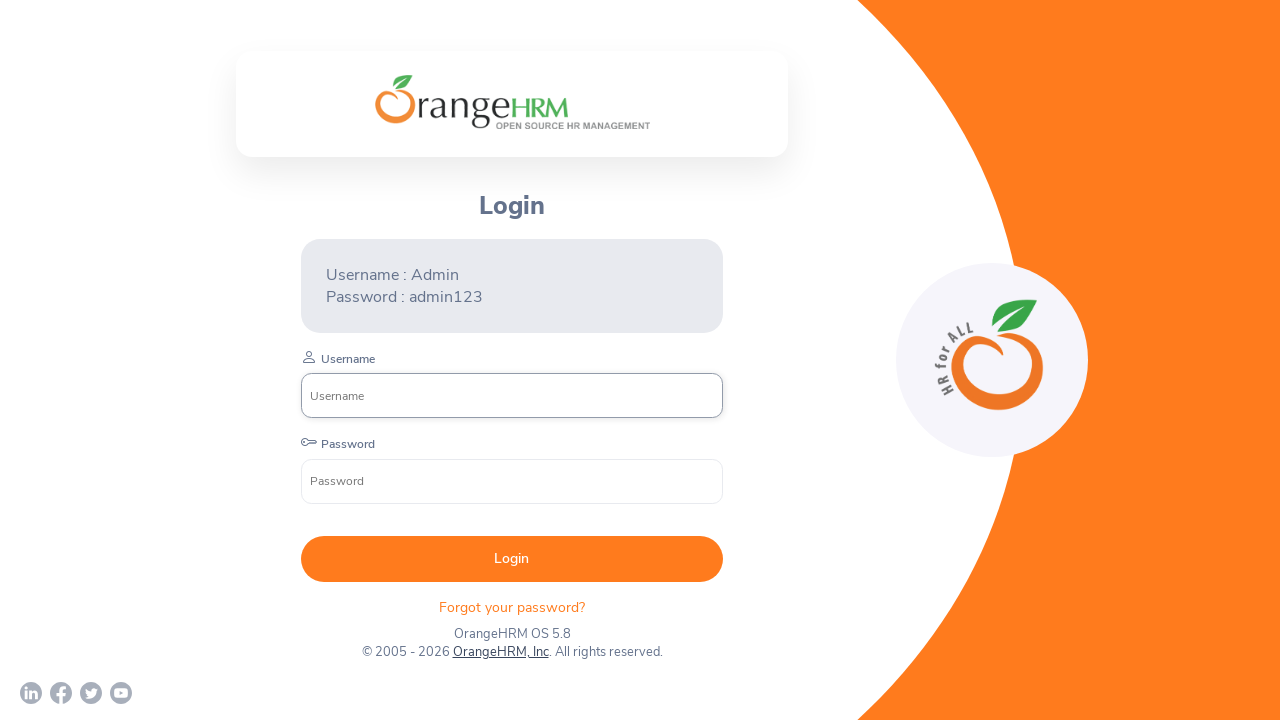

Clicked on the 'OrangeHRM, Inc' link at (500, 652) on text=OrangeHRM, Inc
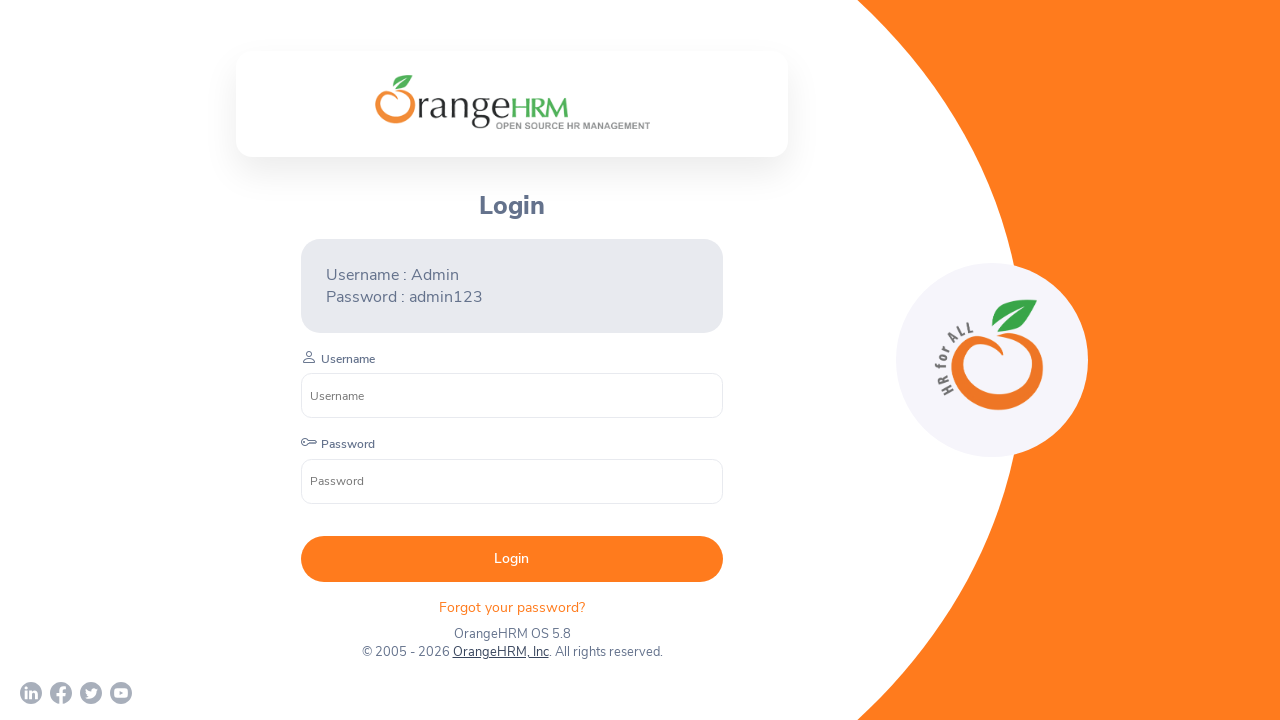

Waited 2 seconds for new tab or page to potentially open
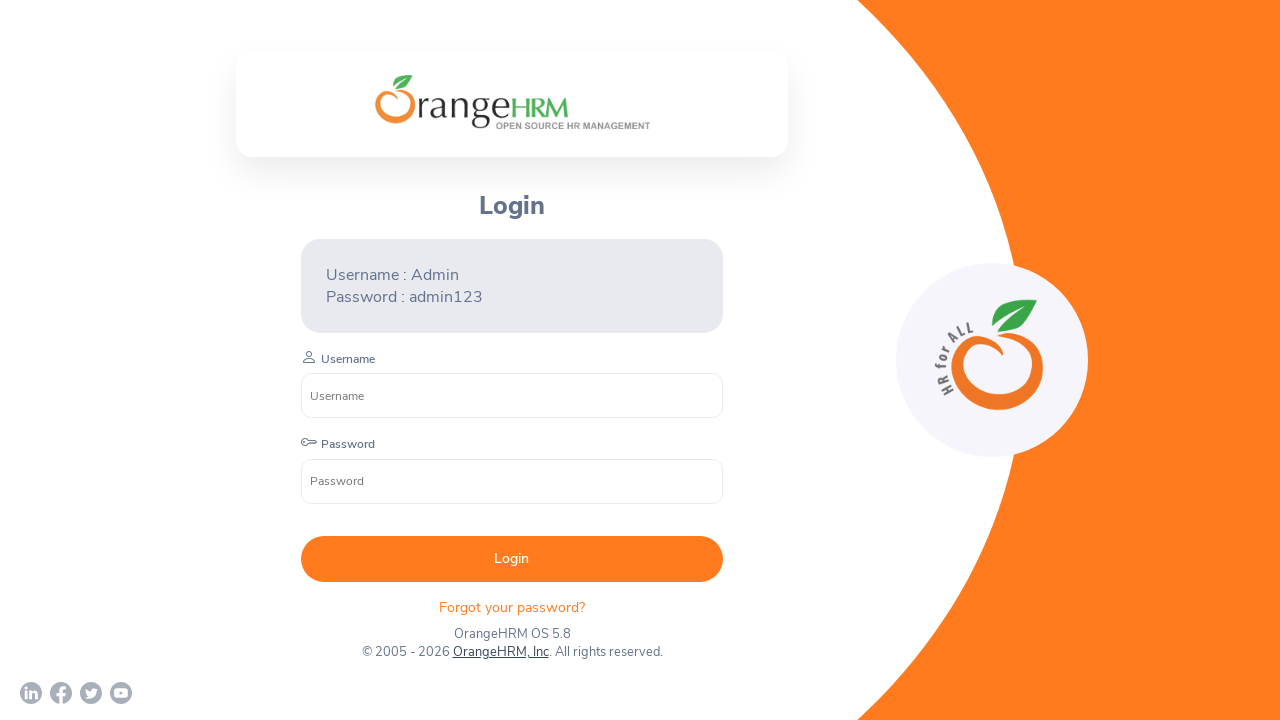

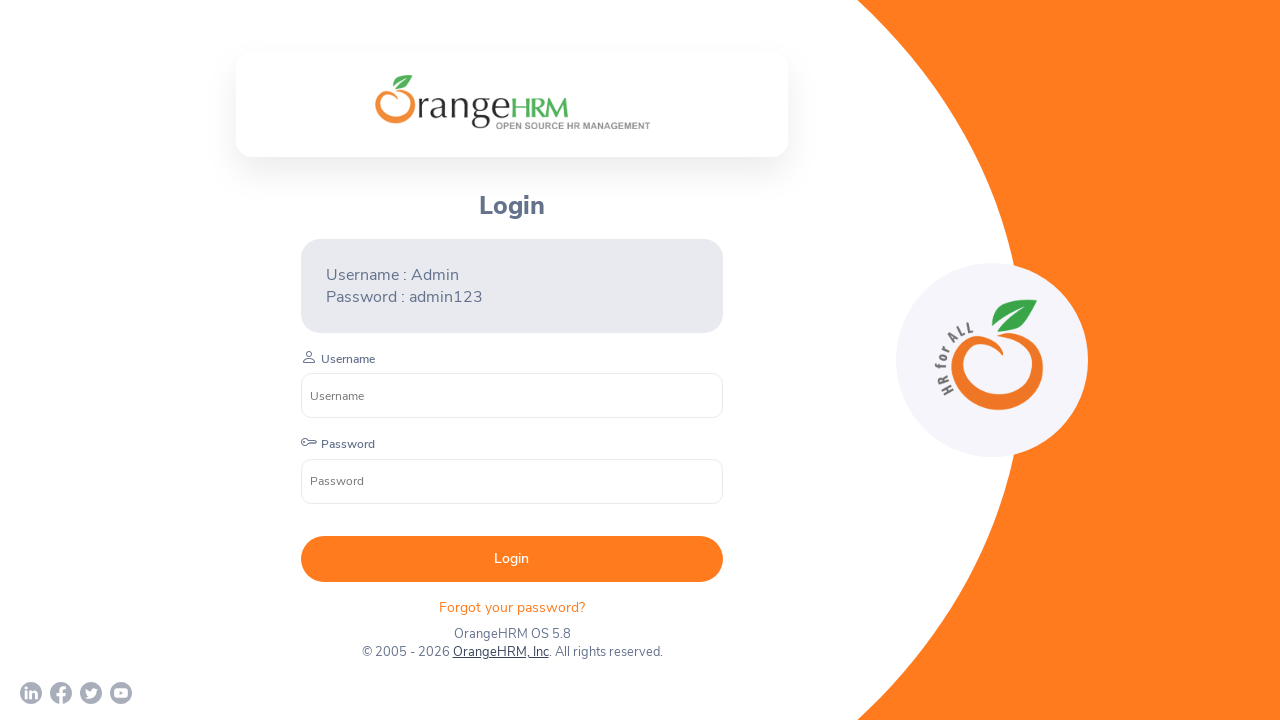